Tests window handling by clicking a link that opens a new tab and verifying the new tab's title contains expected text

Starting URL: https://the-internet.herokuapp.com/iframe

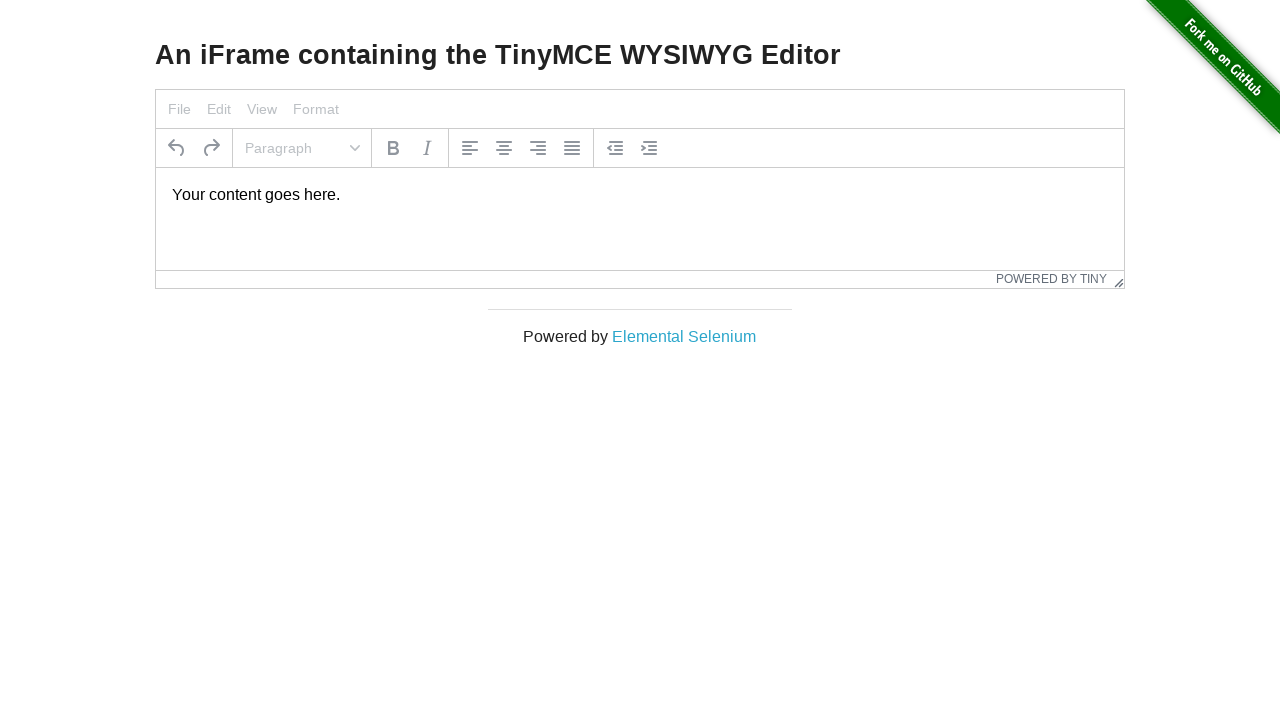

Clicked on Elemental Selenium link which opened a new tab at (684, 336) on xpath=//a[text()='Elemental Selenium']
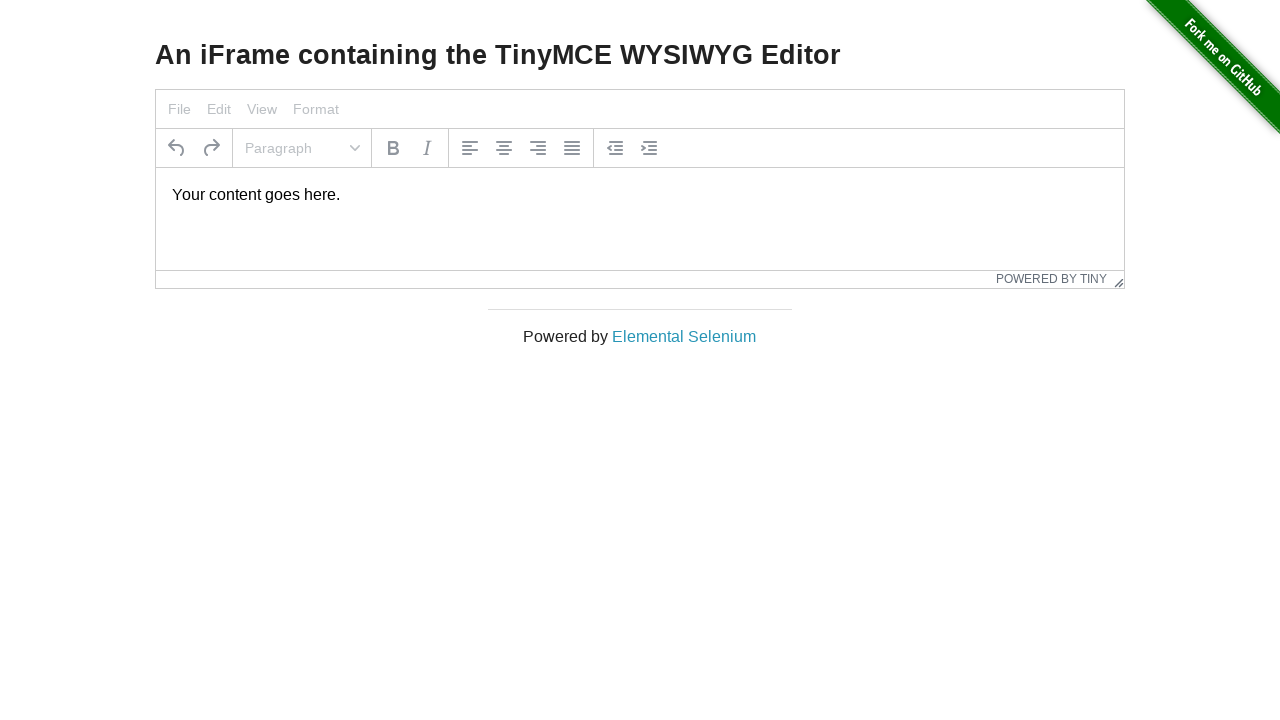

New tab finished loading
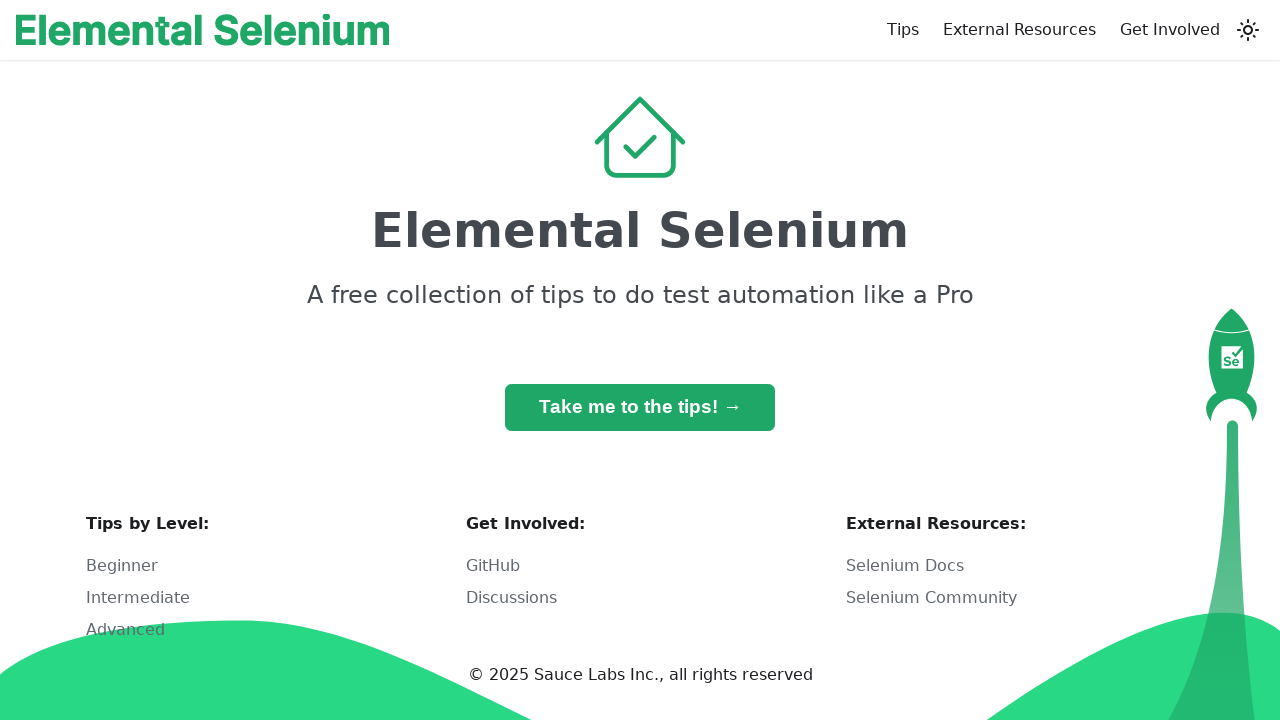

Retrieved new tab title: 'Home | Elemental Selenium'
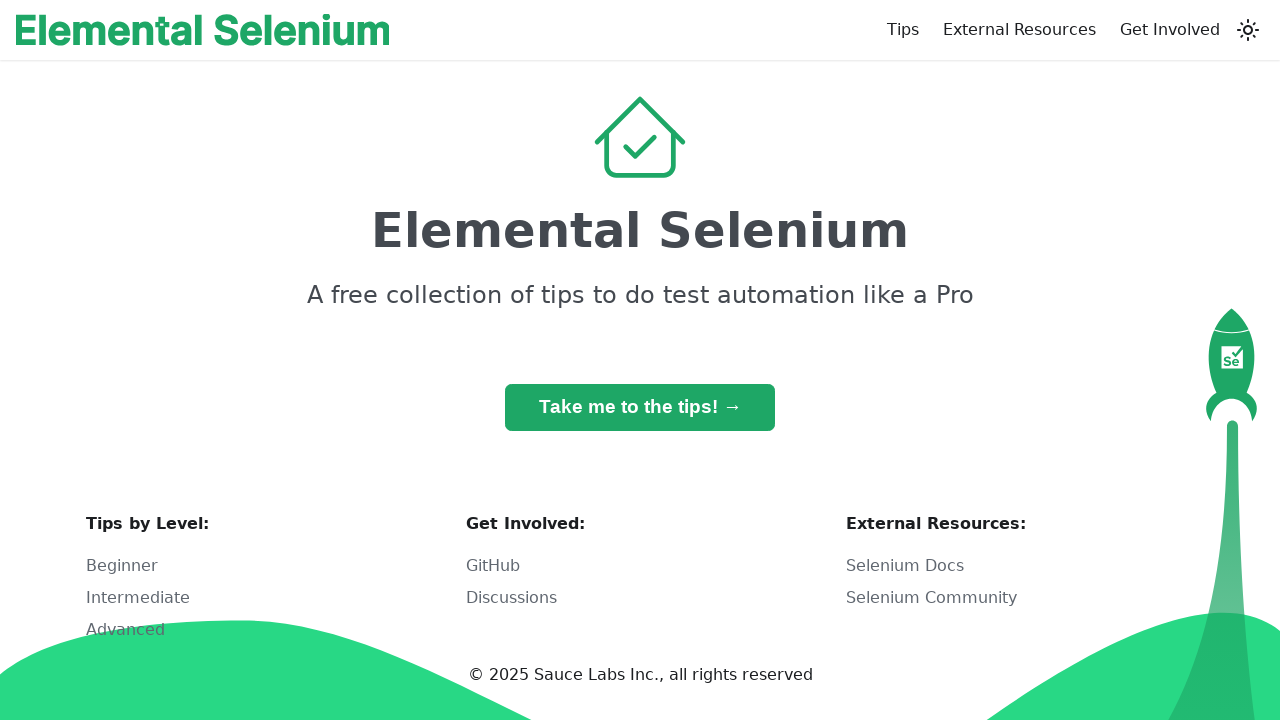

Verified that 'Selenium' is present in the new tab's title
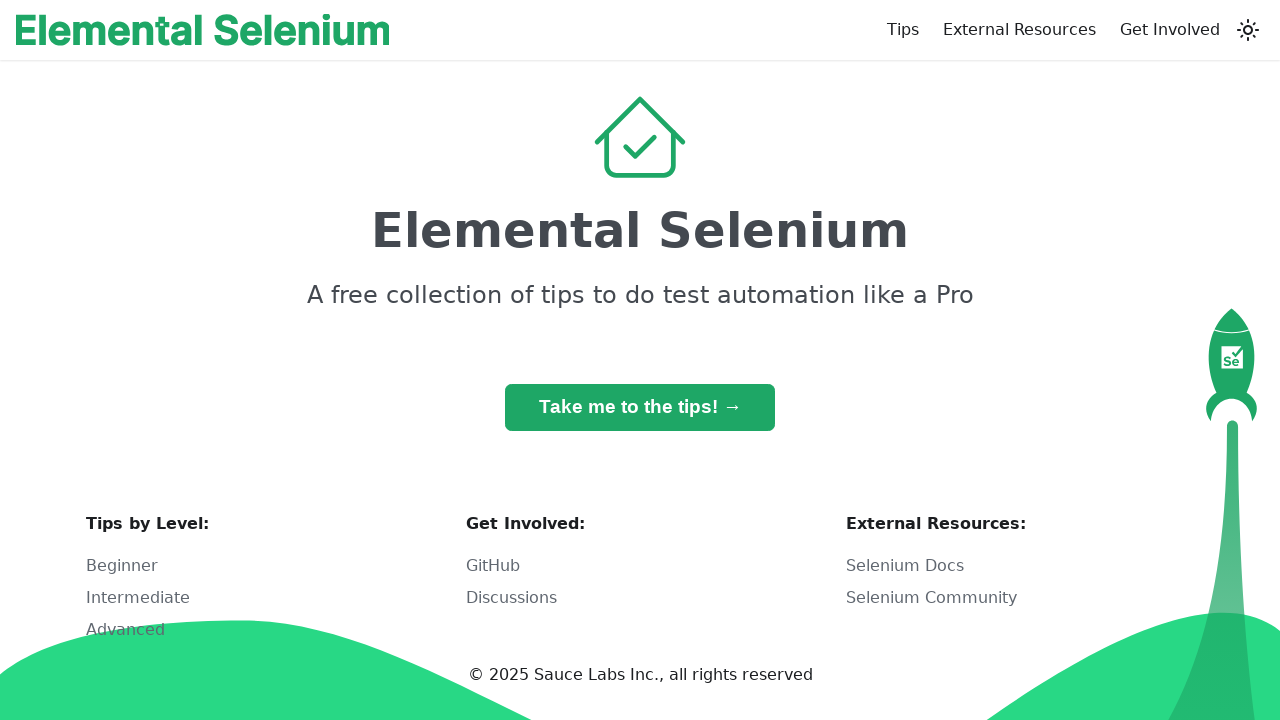

Closed the new tab
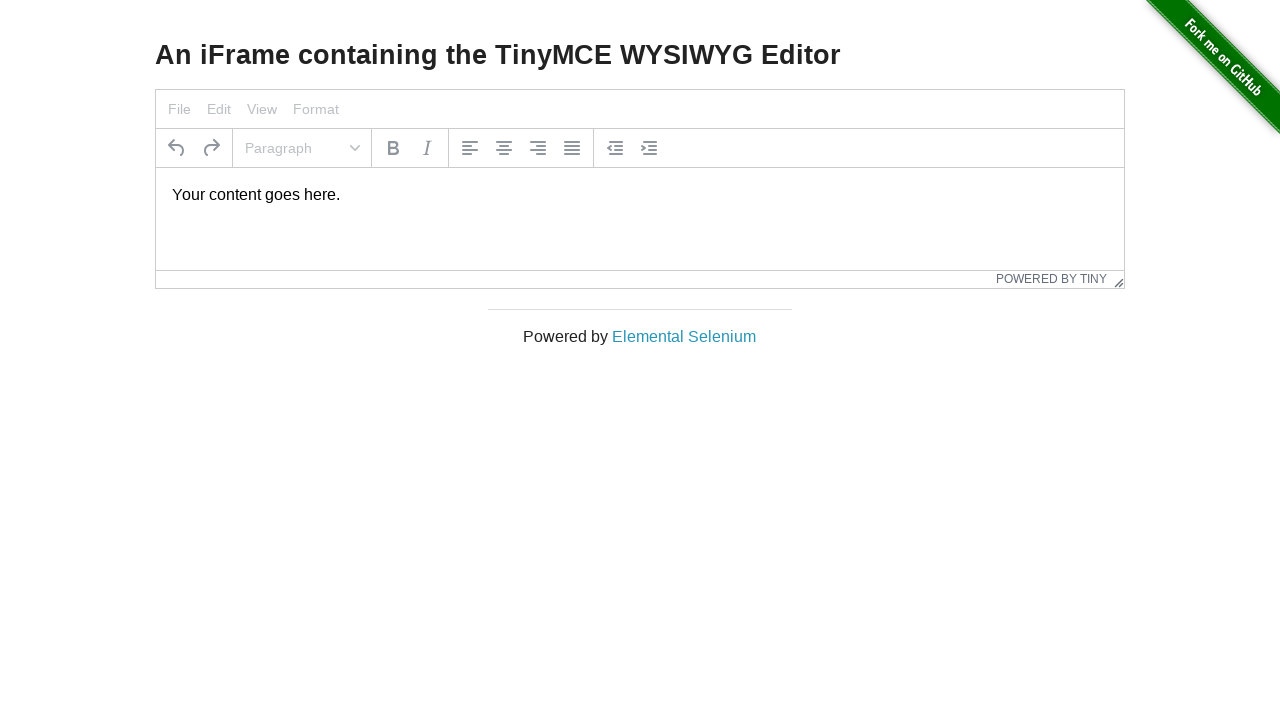

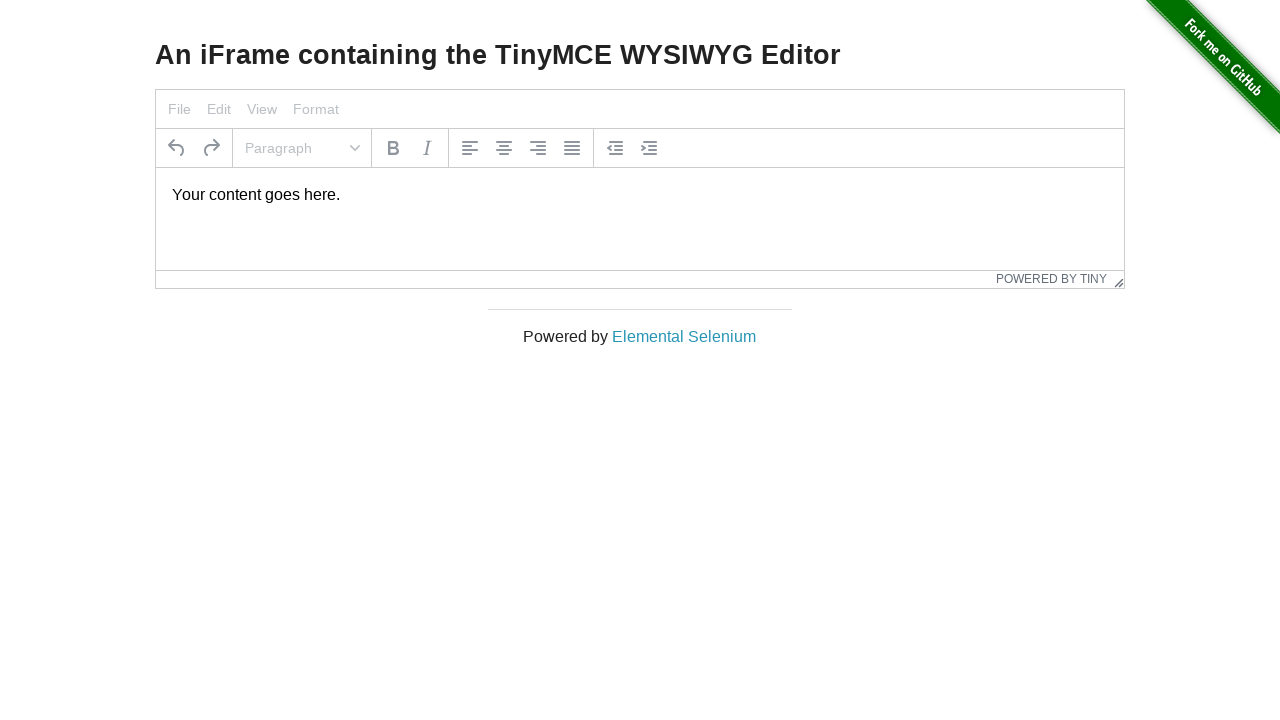